Tests mouse hover functionality by hovering over an element to reveal hidden menu items

Starting URL: https://rahulshettyacademy.com/AutomationPractice/

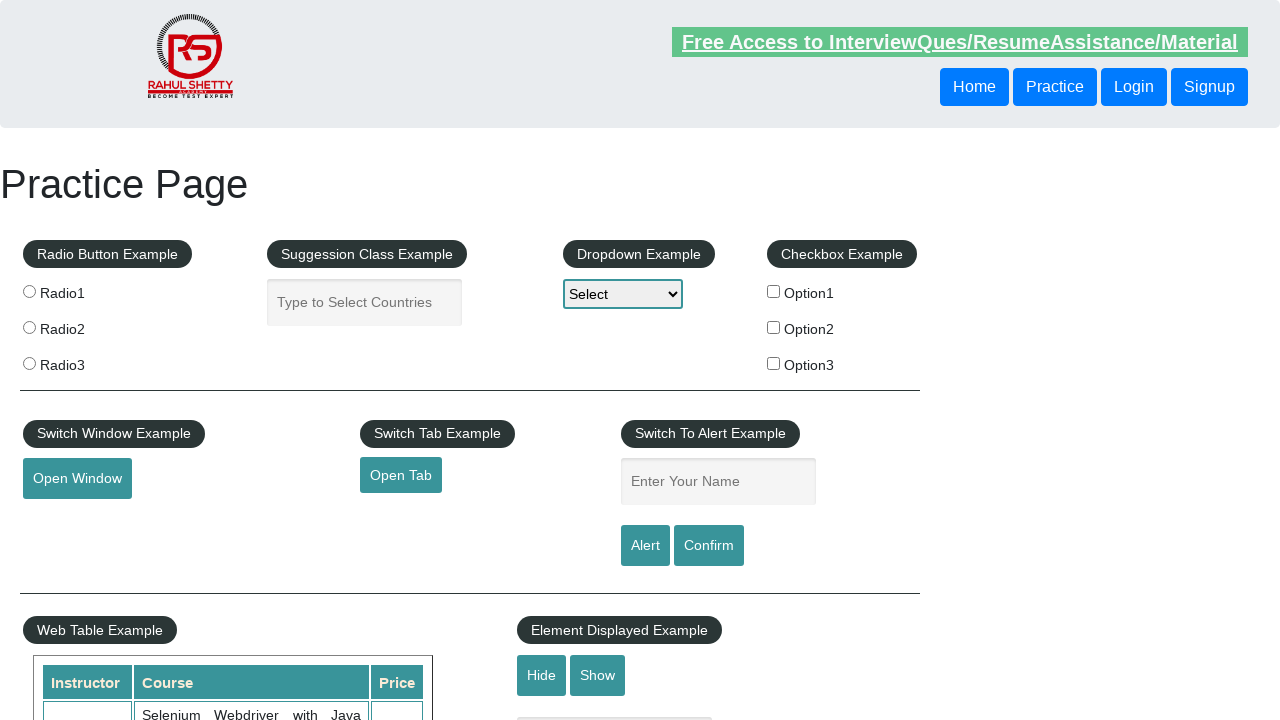

Hovered over mouse hover element to reveal hidden menu at (83, 361) on #mousehover
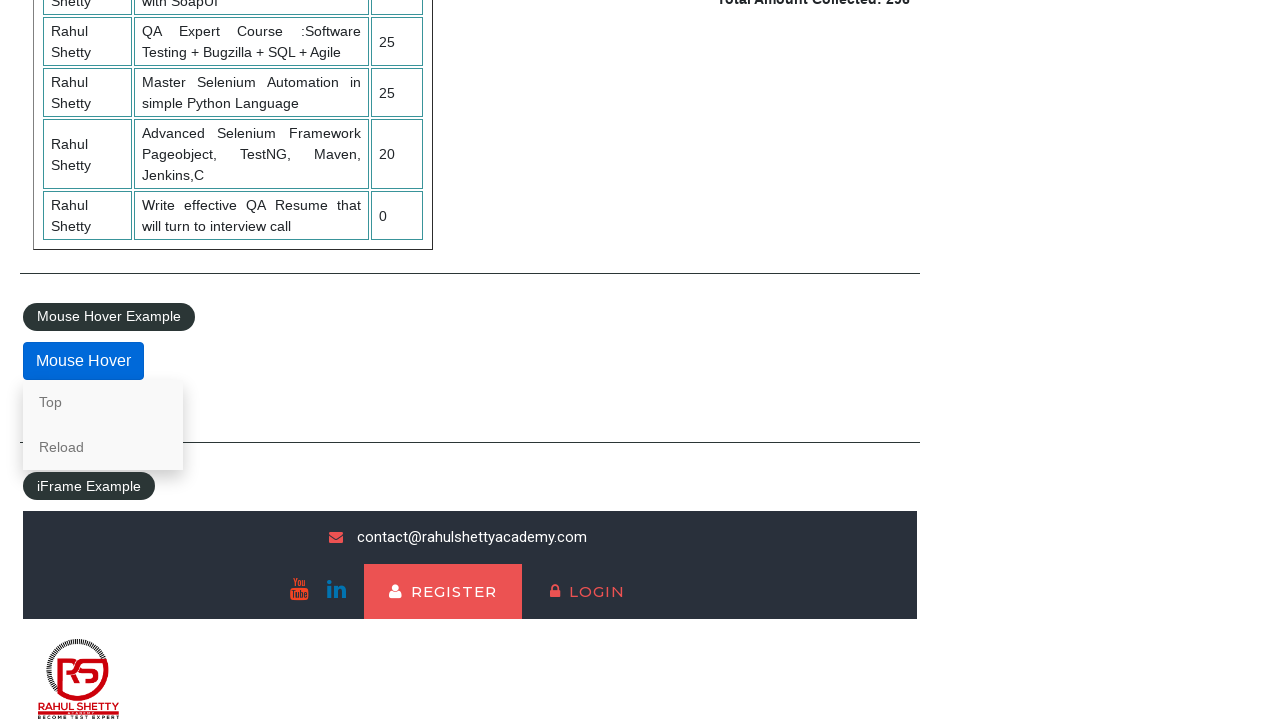

Verified that 'Top' menu item is visible after hover
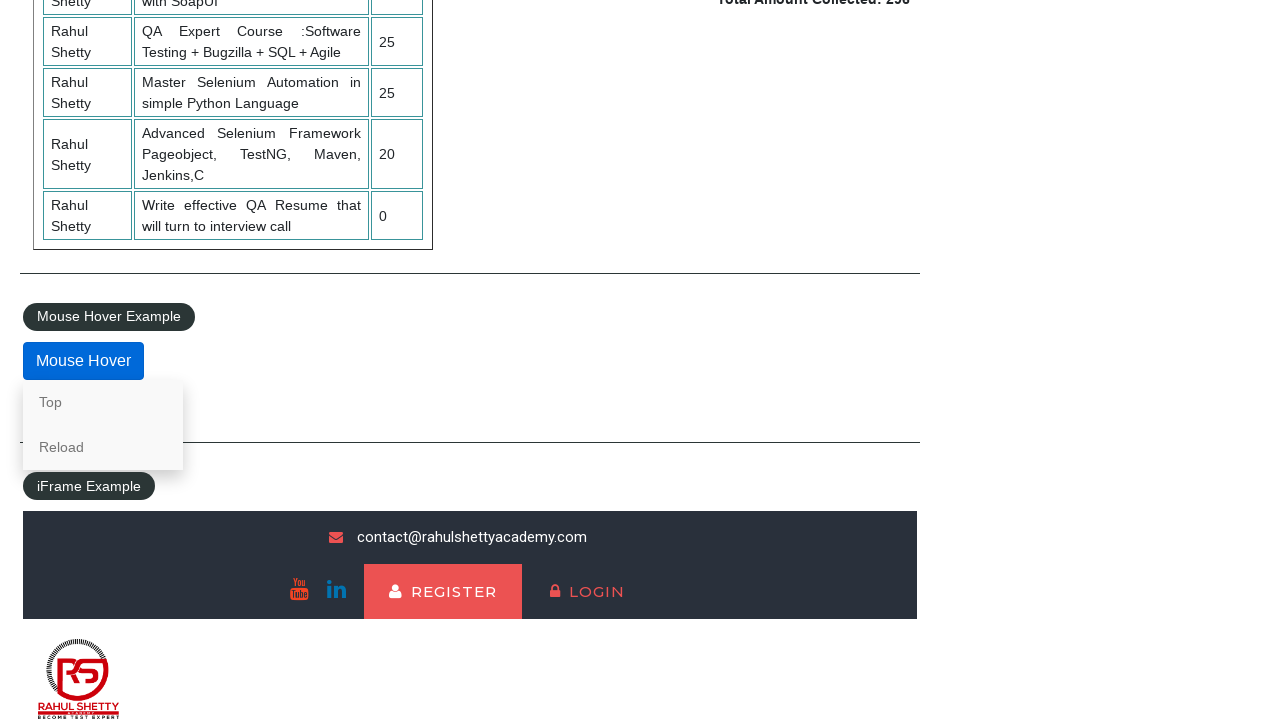

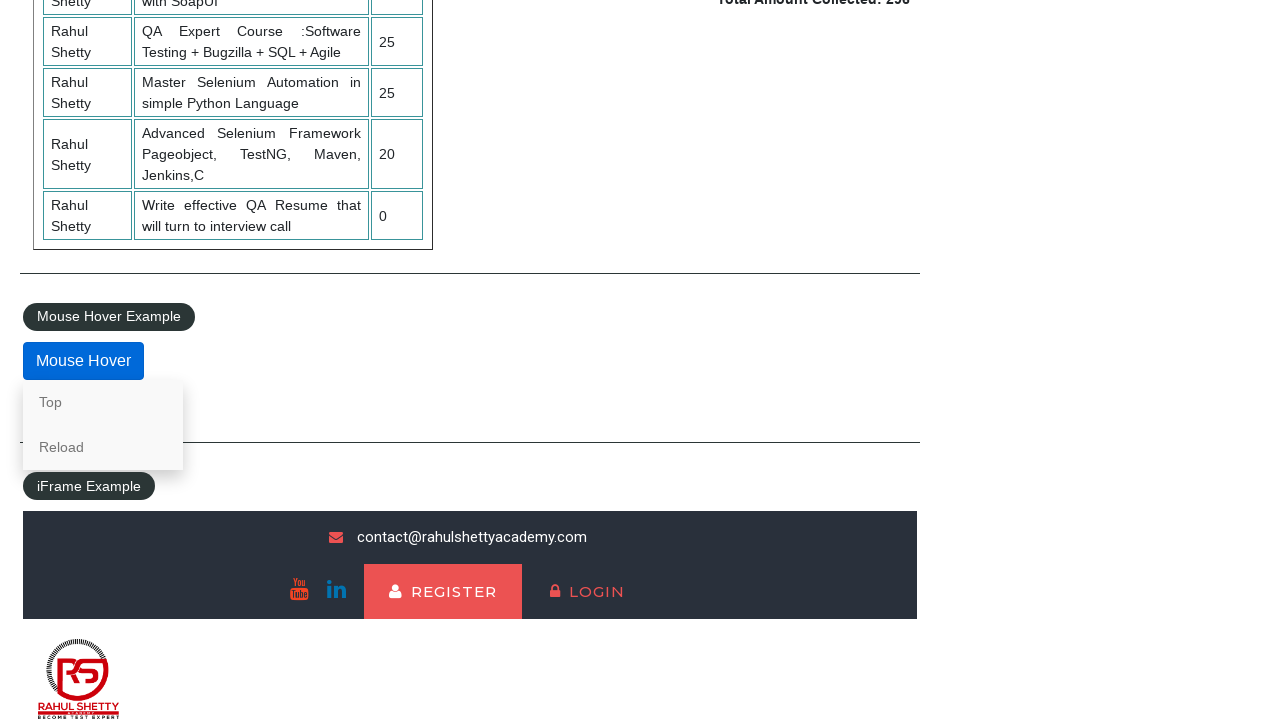